Tests relative locator functionality by finding an input element below a button and entering text

Starting URL: https://dgotlieb.github.io/RelativeLocator/index.html

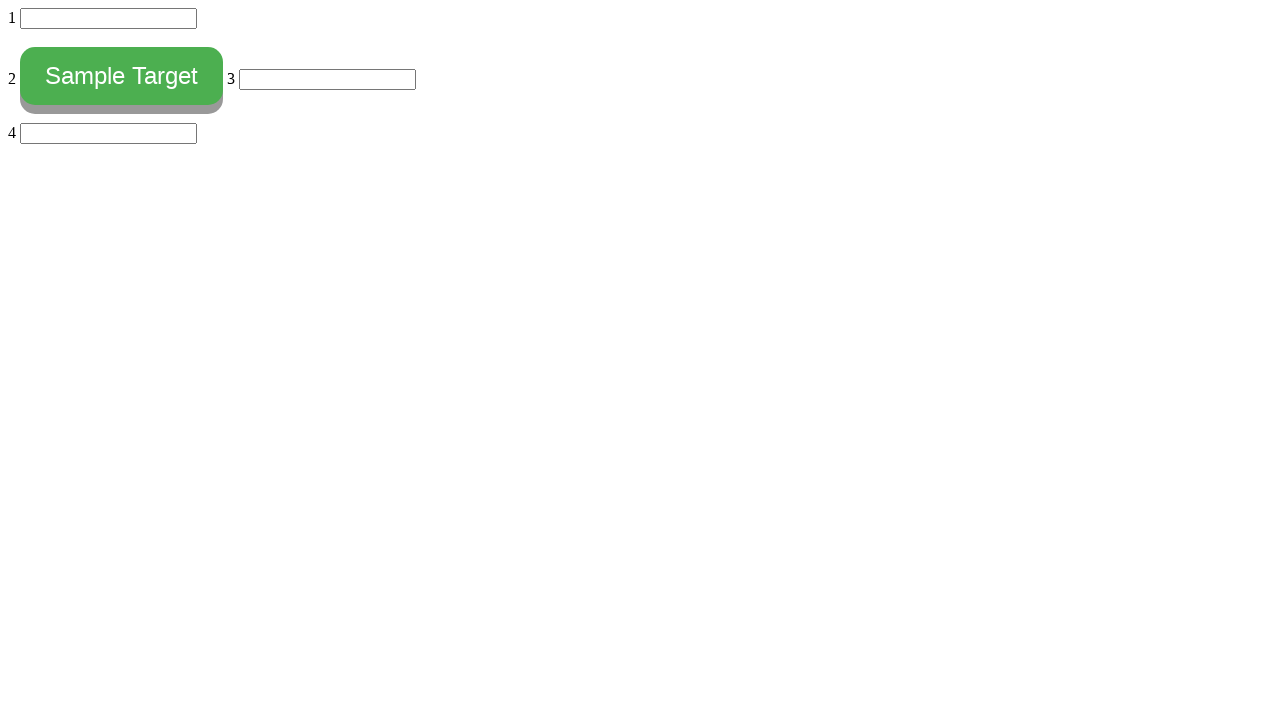

Navigated to RelativeLocator test page
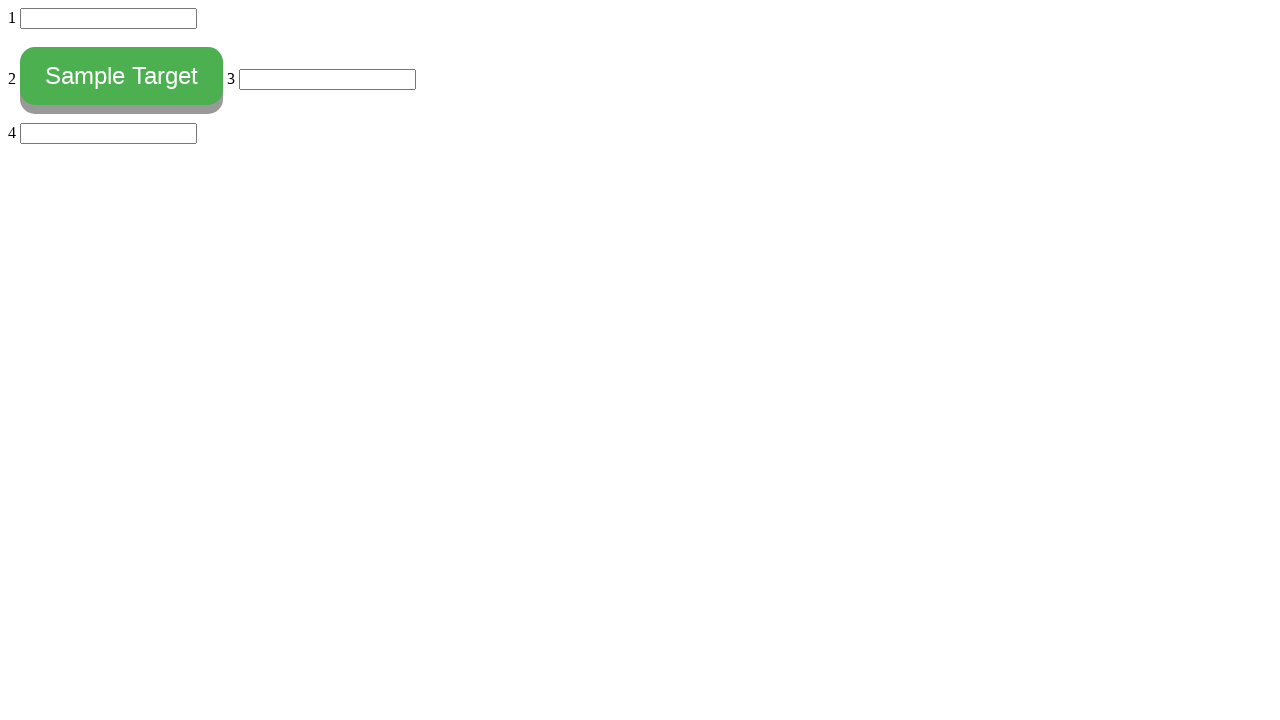

Filled input element below button with 'below' on input:nth-of-type(2)
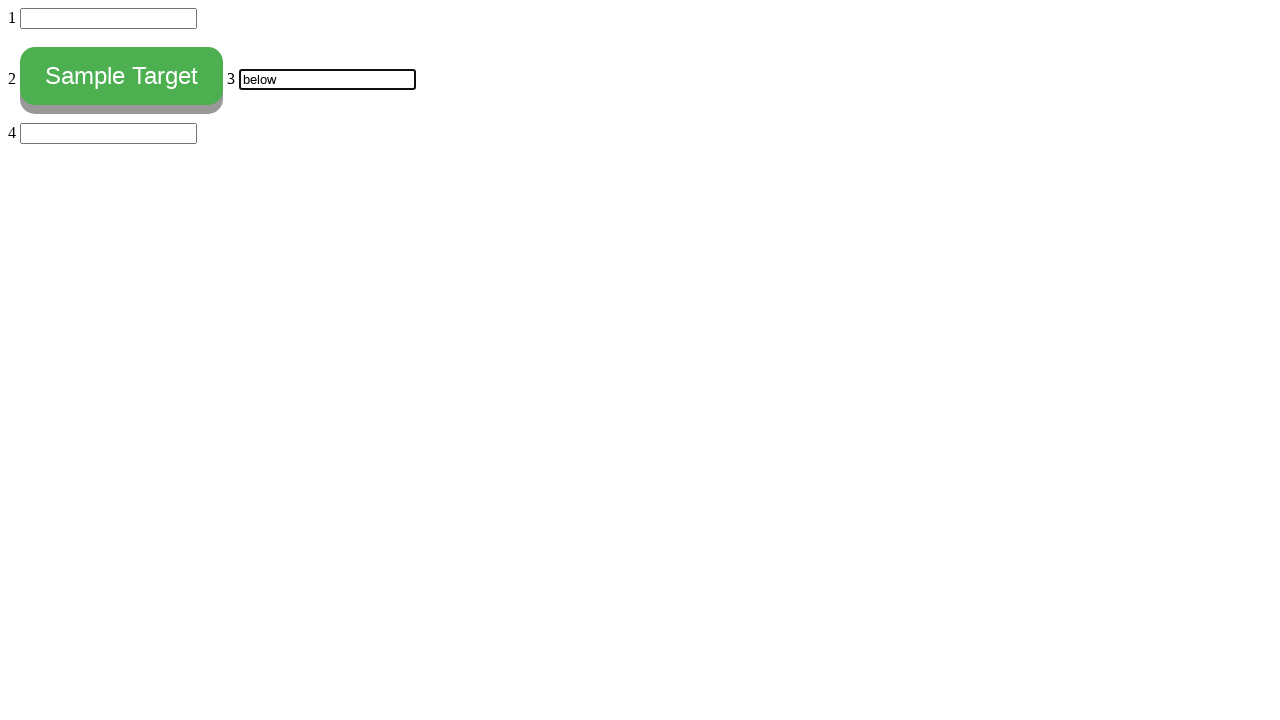

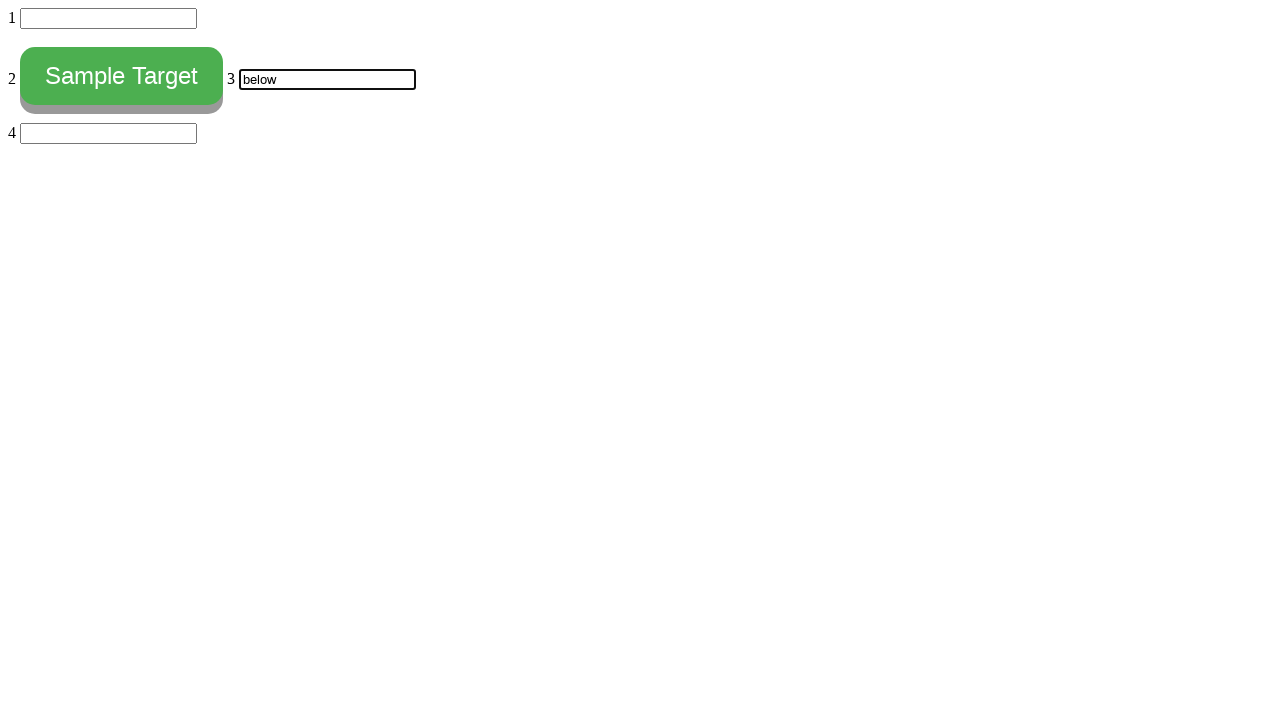